Tests pagination navigation on a product listing page by clicking the last page button and verifying the page loads with the active page indicator visible.

Starting URL: https://shop.ms-armaturen.de/Rohrverbindungen/?order=m-s-artikelnummer-aufsteigend&p=1

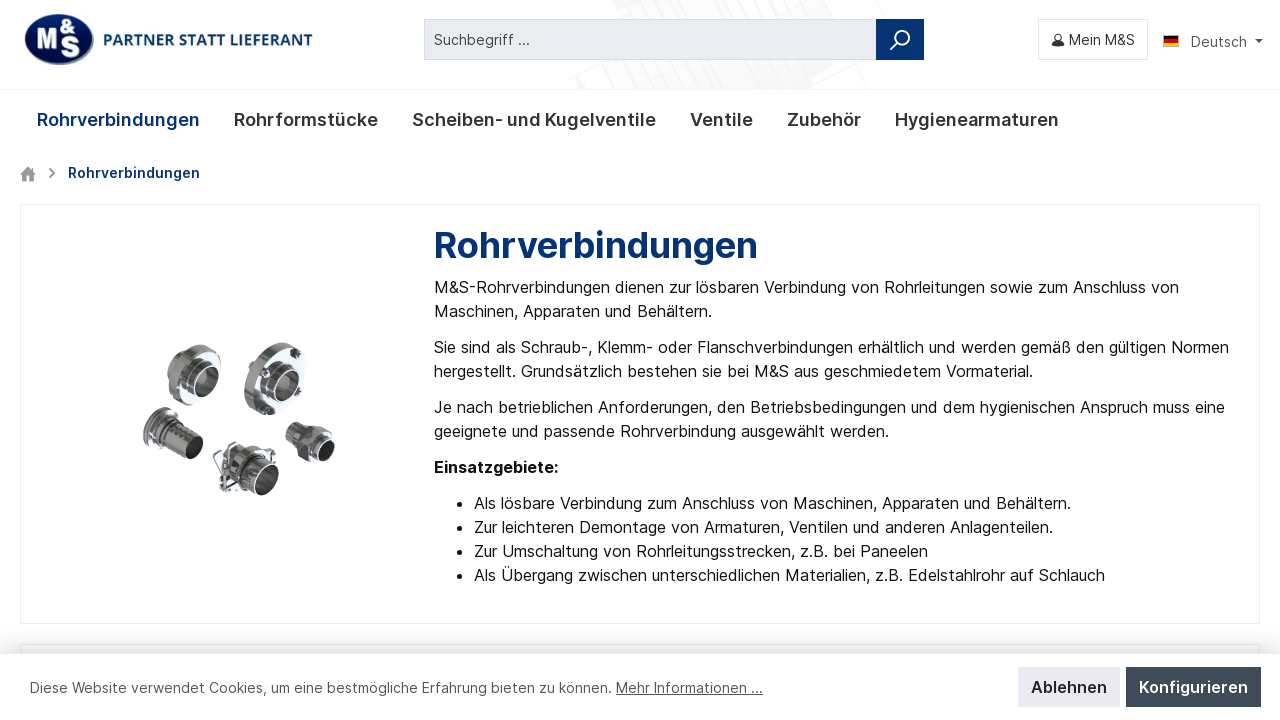

Clicked the last page pagination button at (659, 361) on .page-last
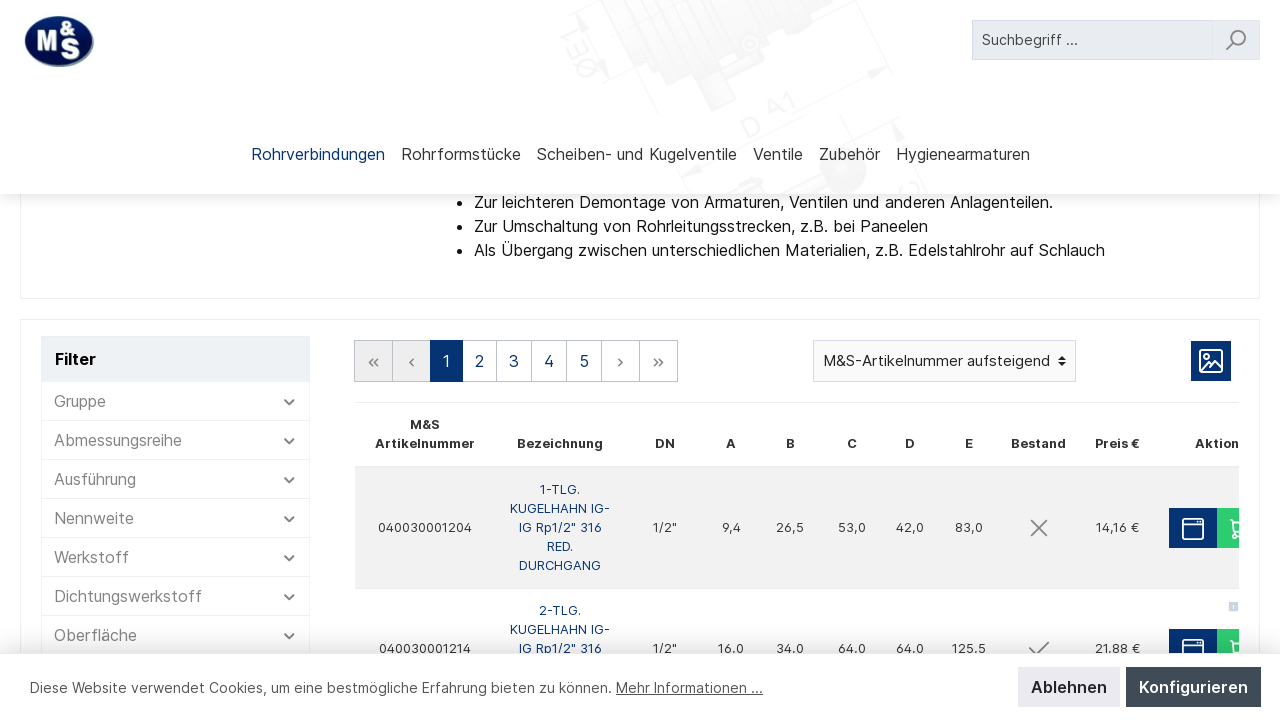

Filter panel loaded and became visible
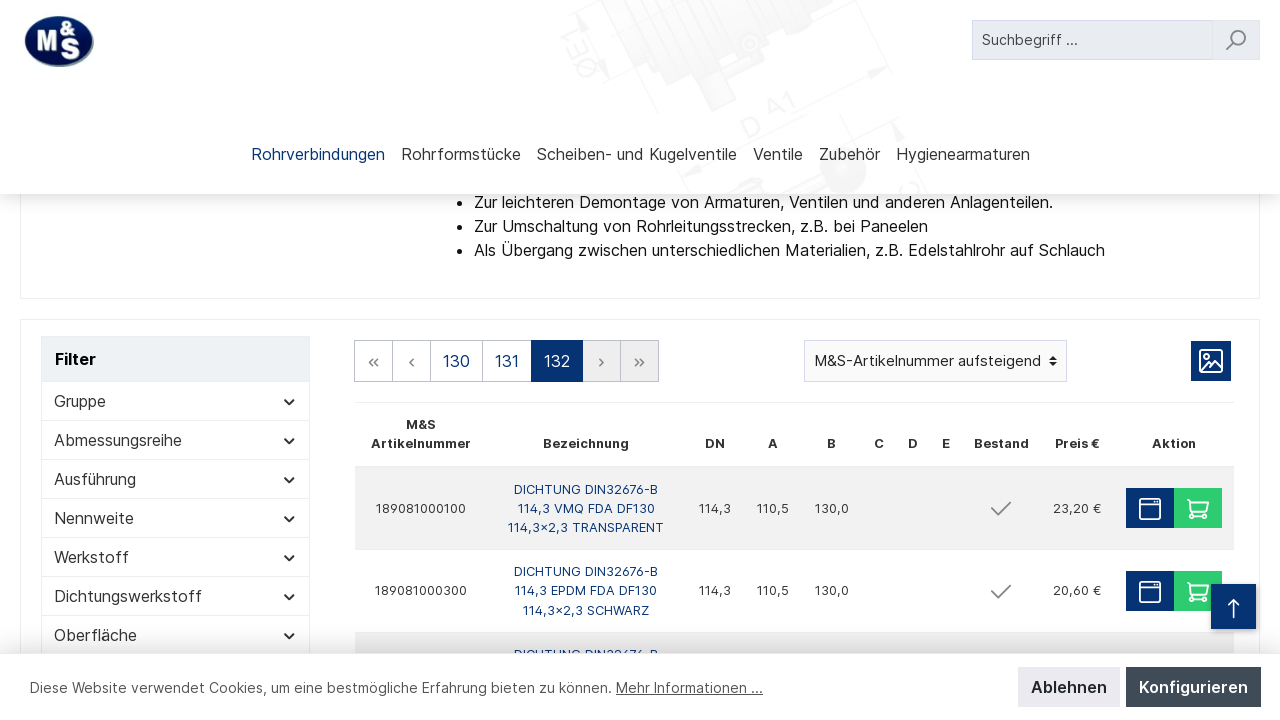

Verified active page indicator is visible in pagination
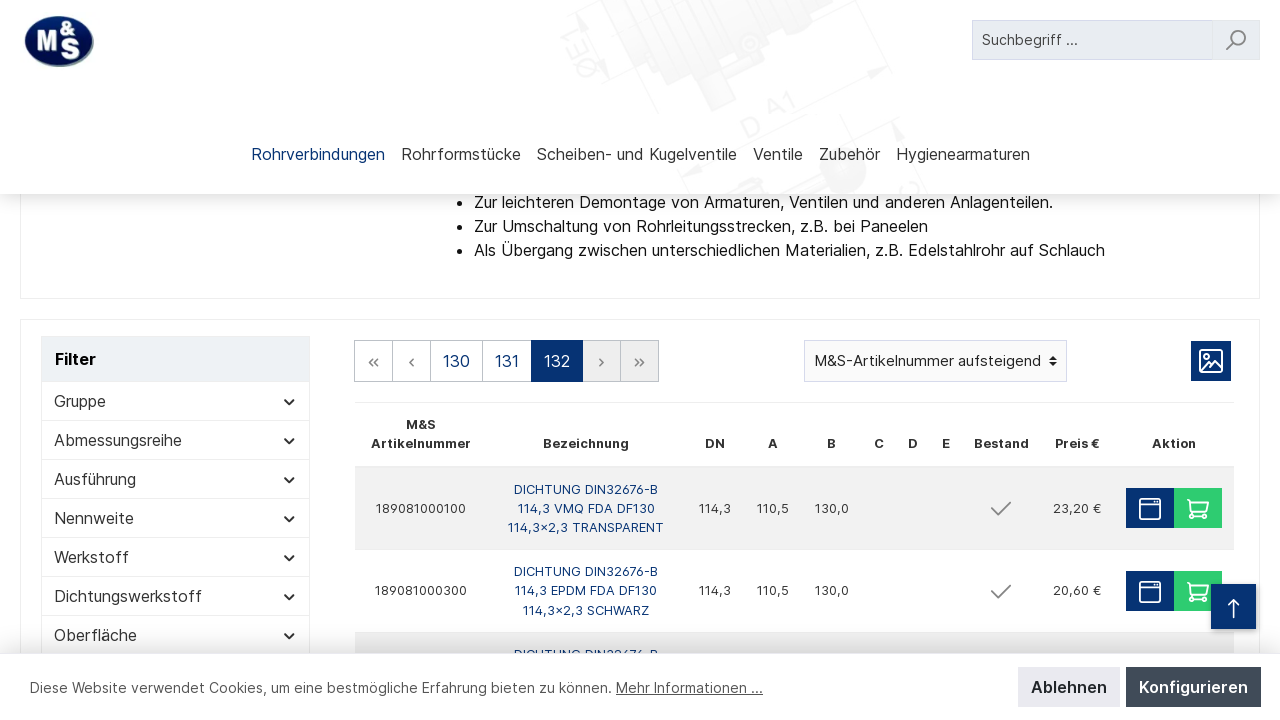

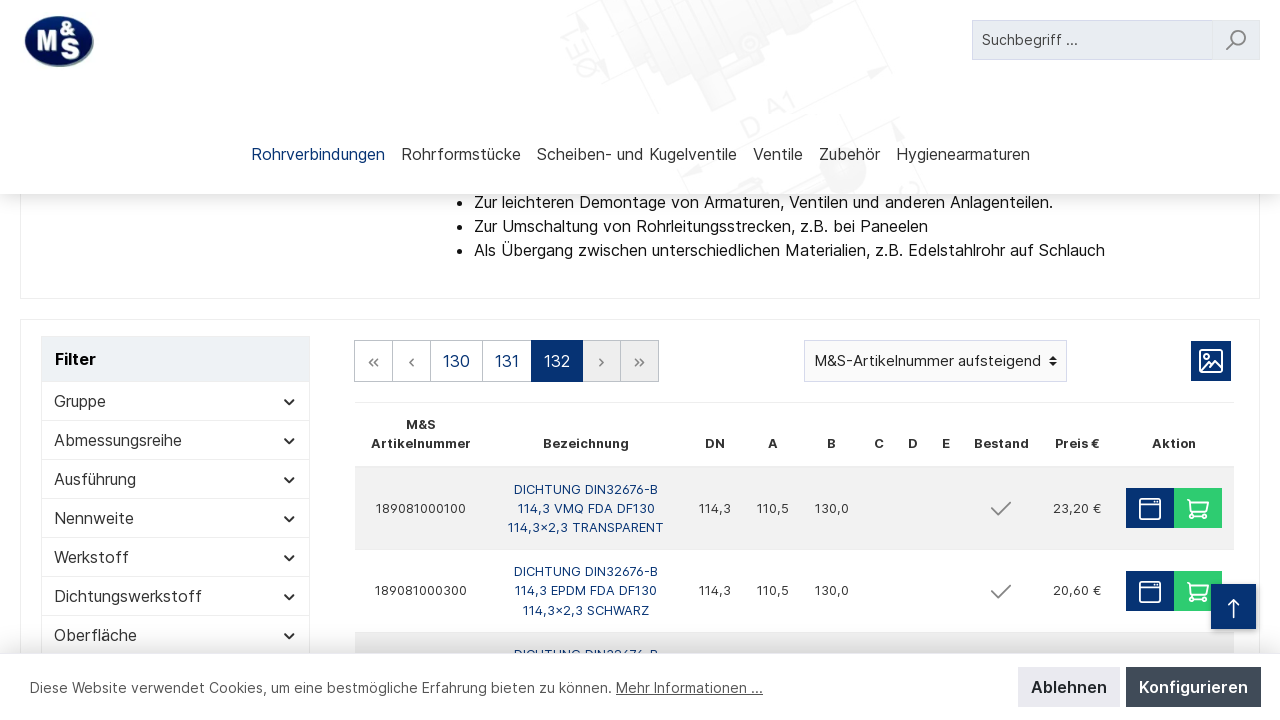